Navigates to a novel website and clicks on a link containing the text "录" (likely part of a login/register navigation link)

Starting URL: http://novel.hctestedu.com/

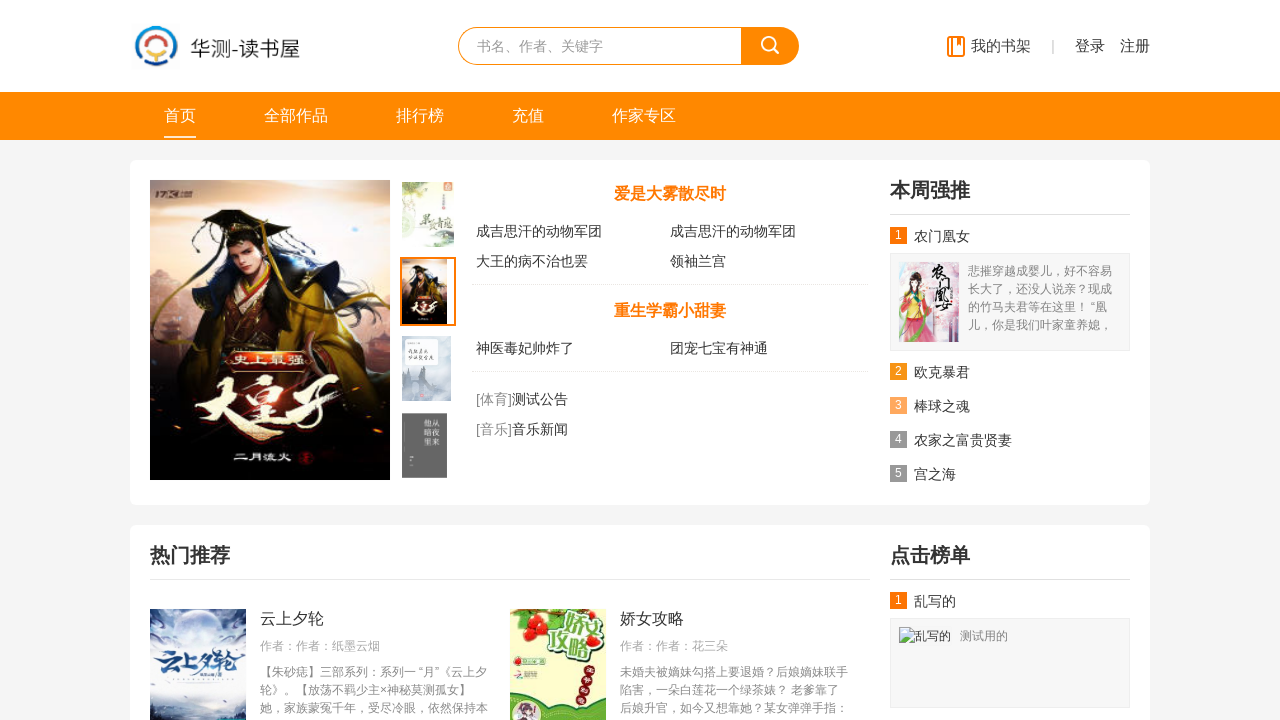

Navigated to novel website at http://novel.hctestedu.com/
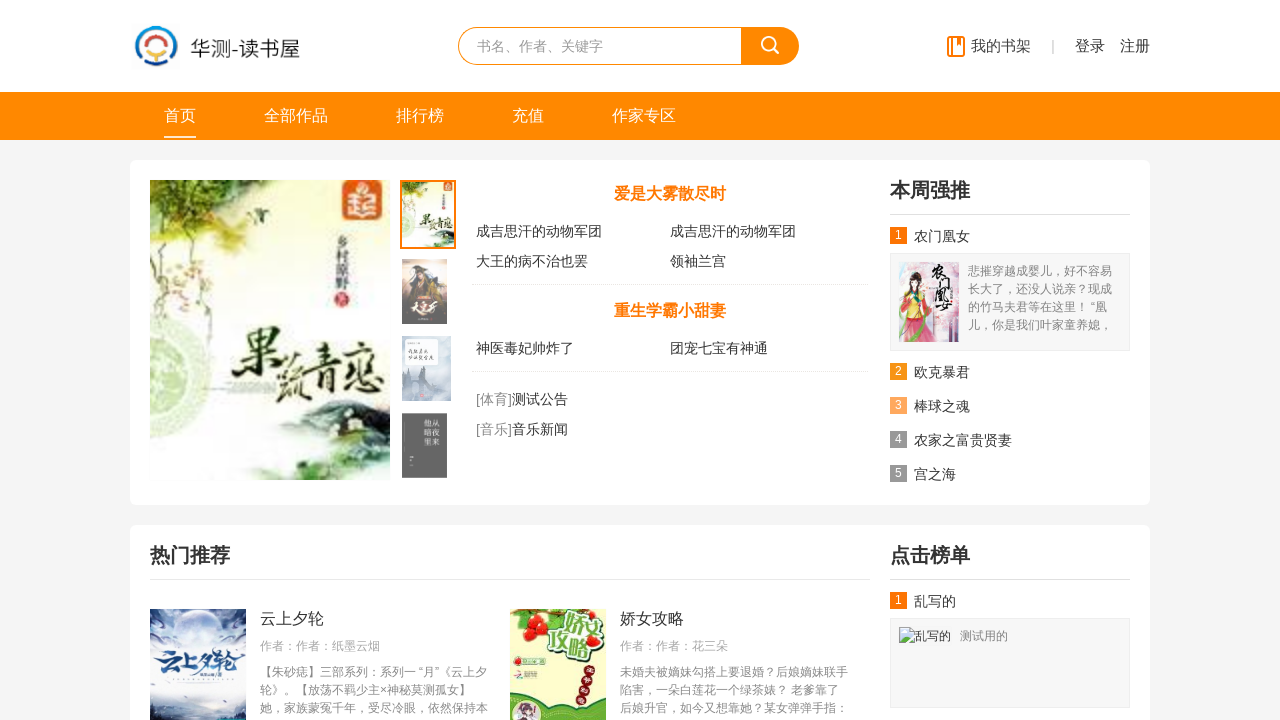

Clicked link containing '录' text at (1090, 46) on a:has-text('录')
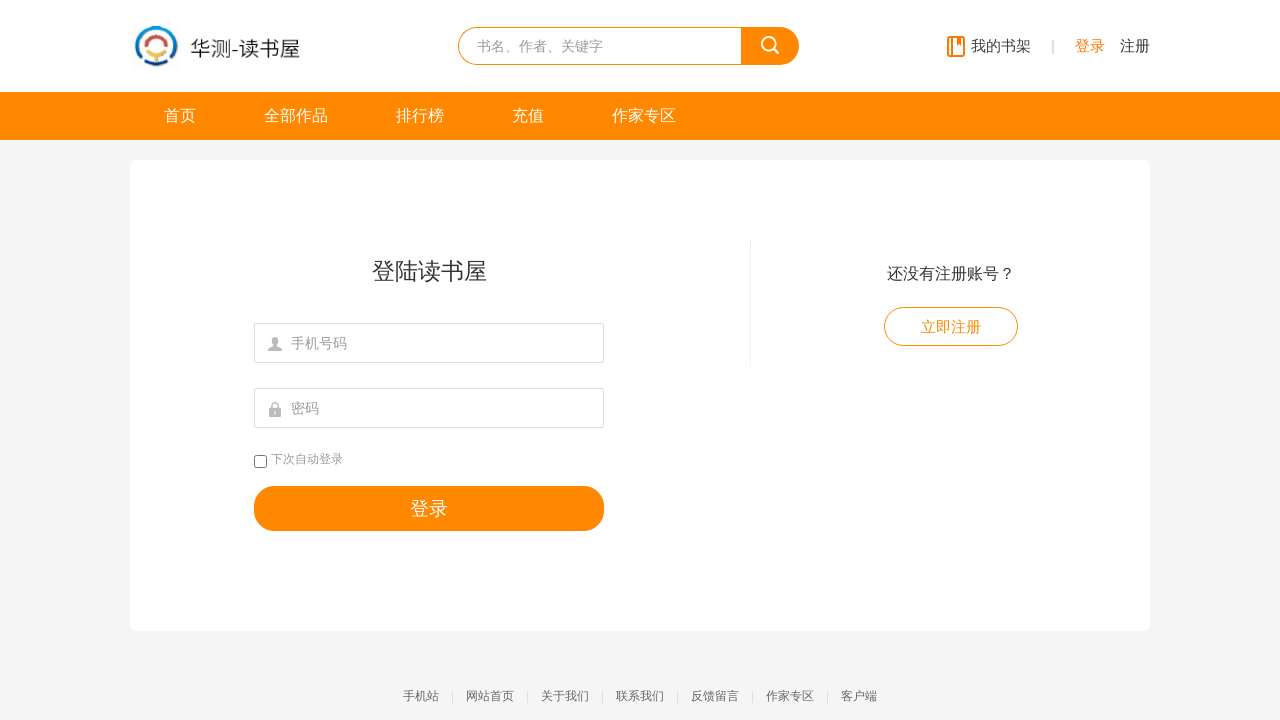

Waited for page to load (networkidle)
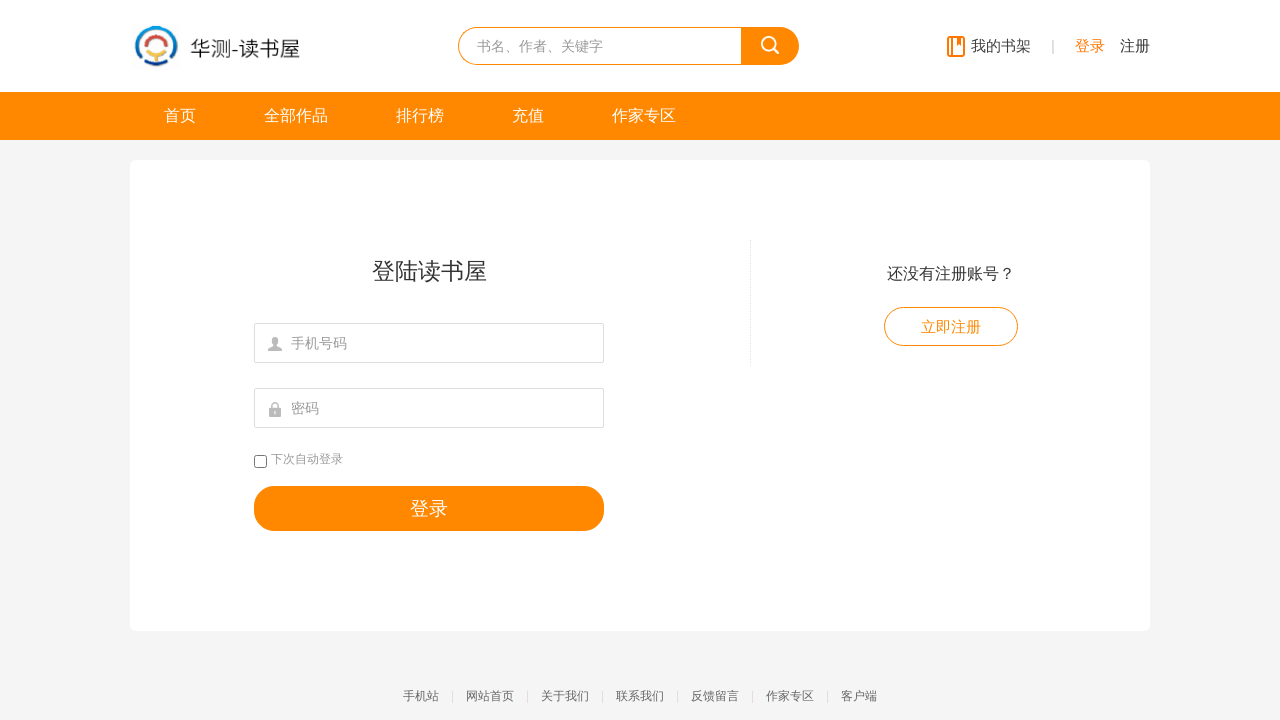

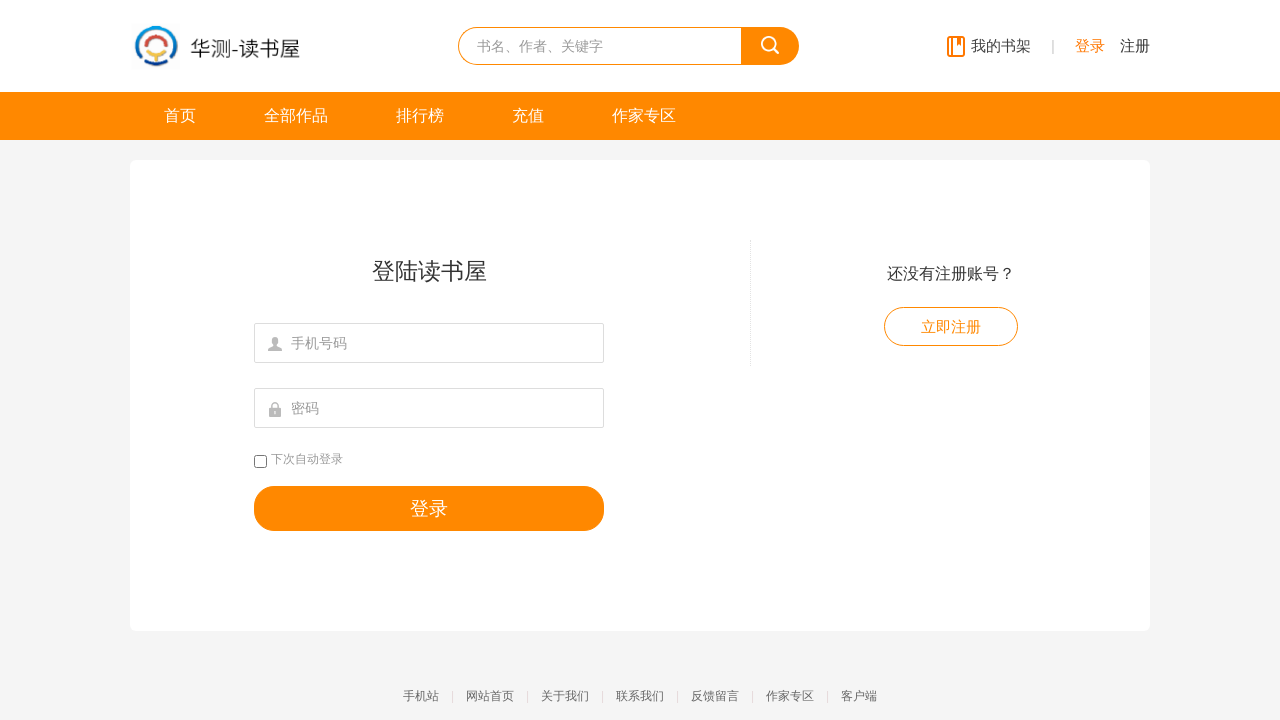